Tests scrolling functionality by navigating to a Simplilearn tutorial page and scrolling down 4000 pixels using JavaScript execution

Starting URL: https://www.simplilearn.com/tutorials/selenium-tutorial/selenium-interview-questions-and-answers

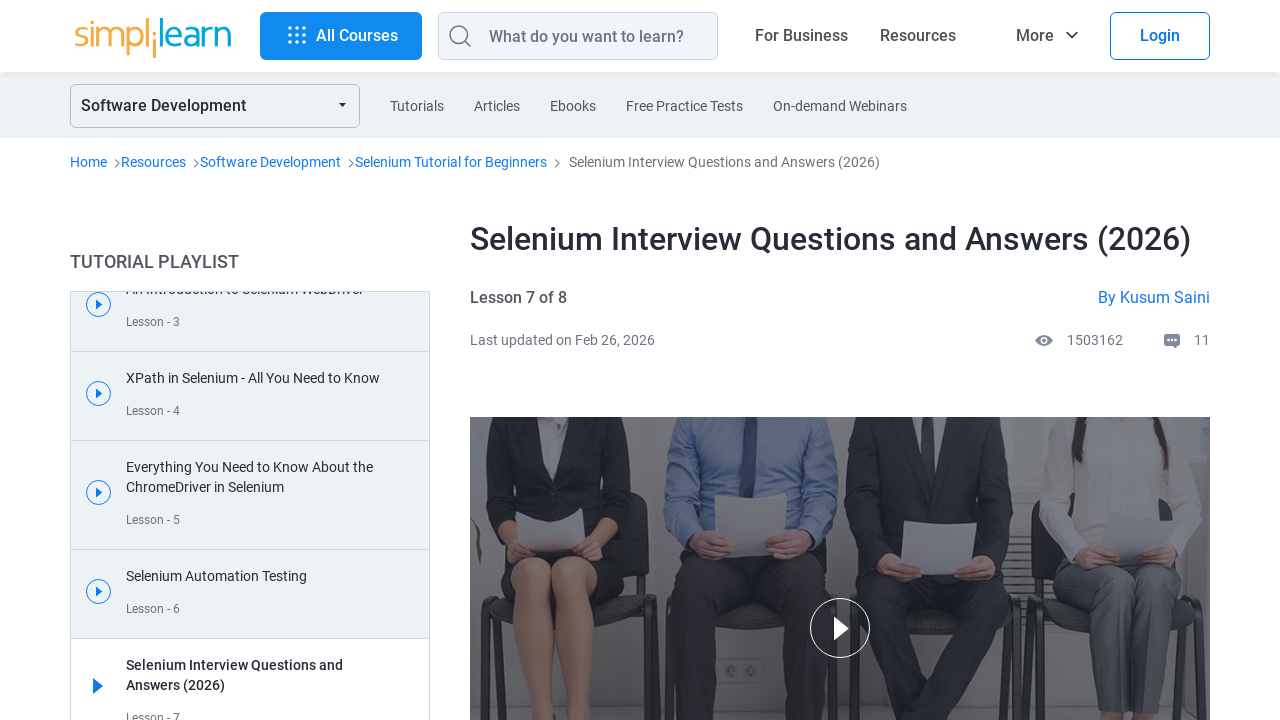

Navigated to Simplilearn Selenium tutorial page
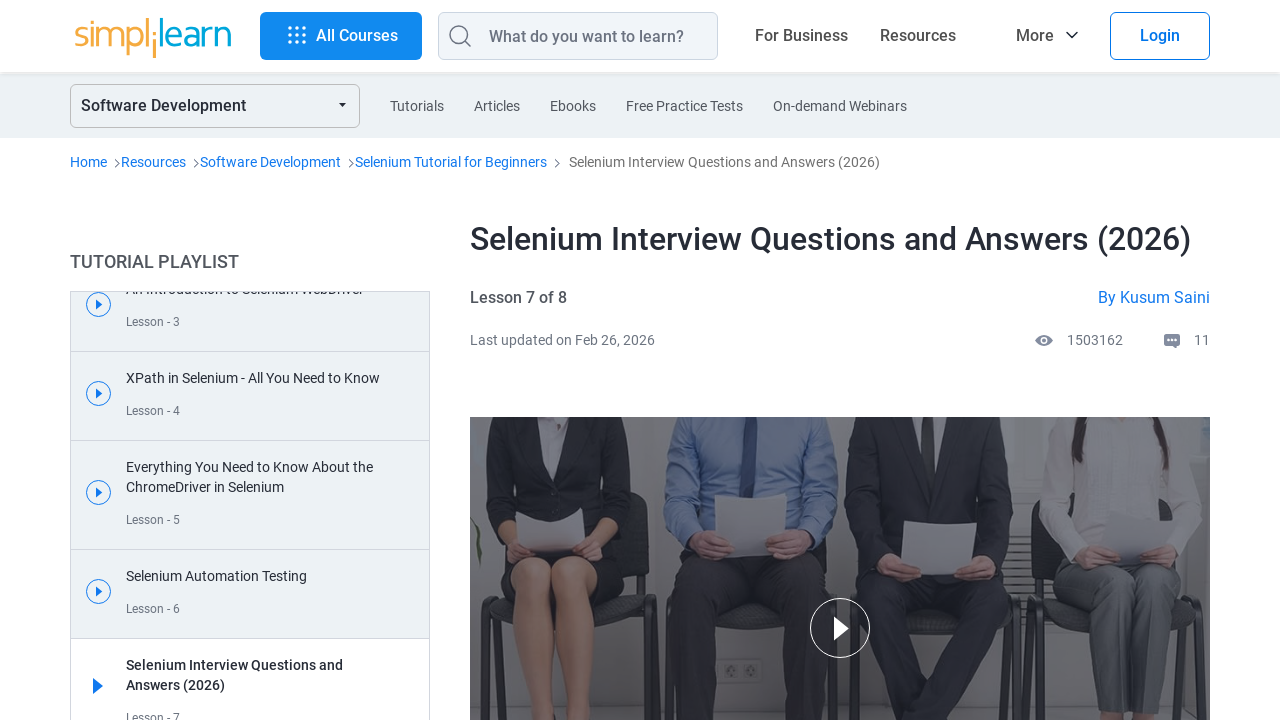

Scrolled down 4000 pixels using JavaScript
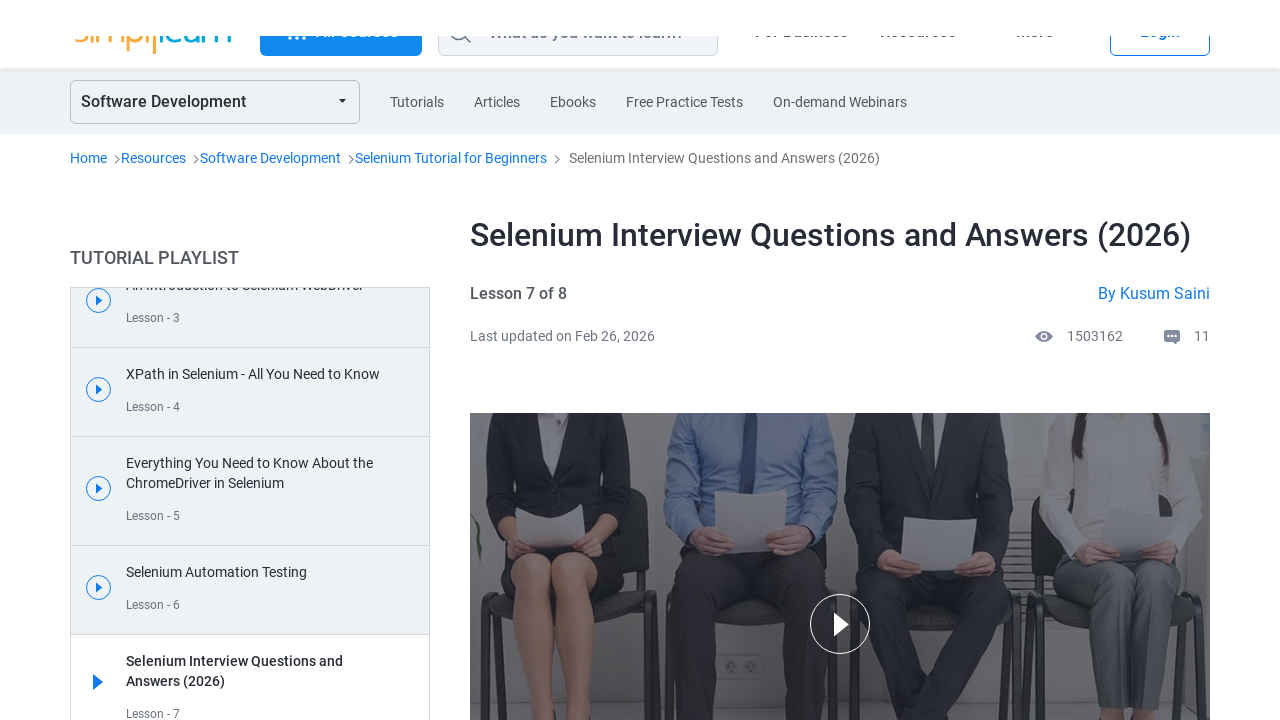

Waited 1000ms for scroll animation and content to load
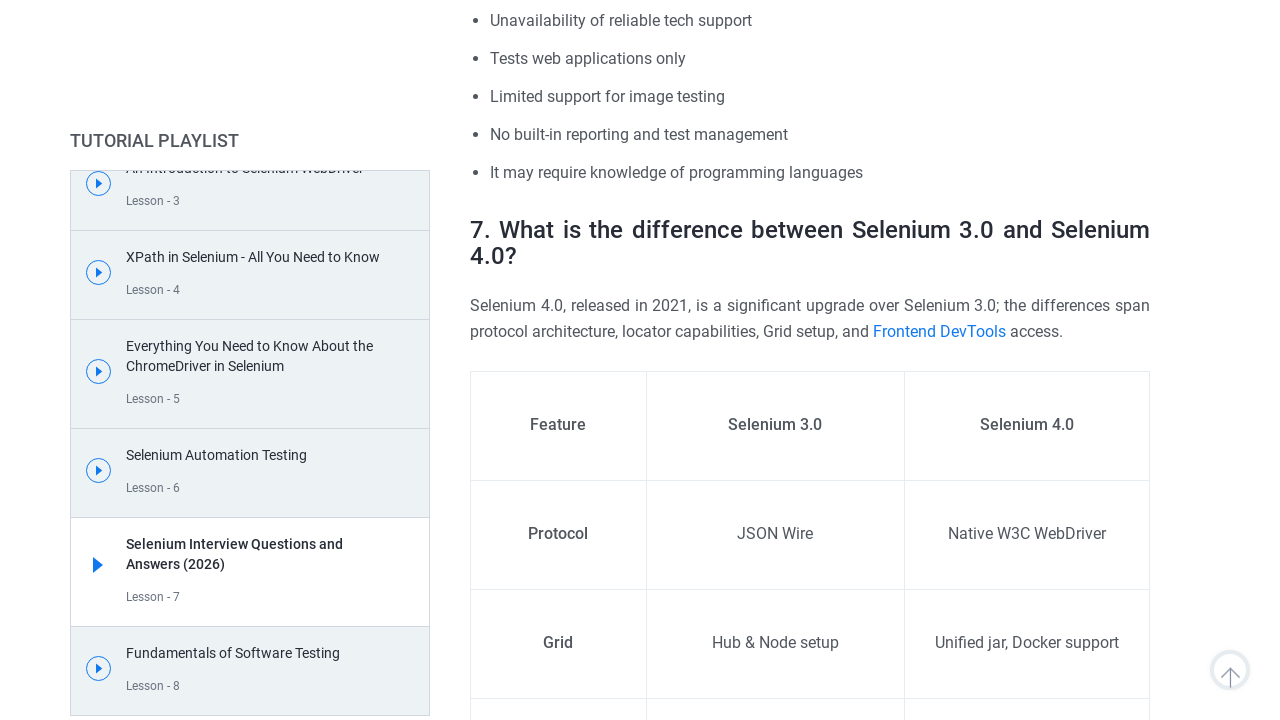

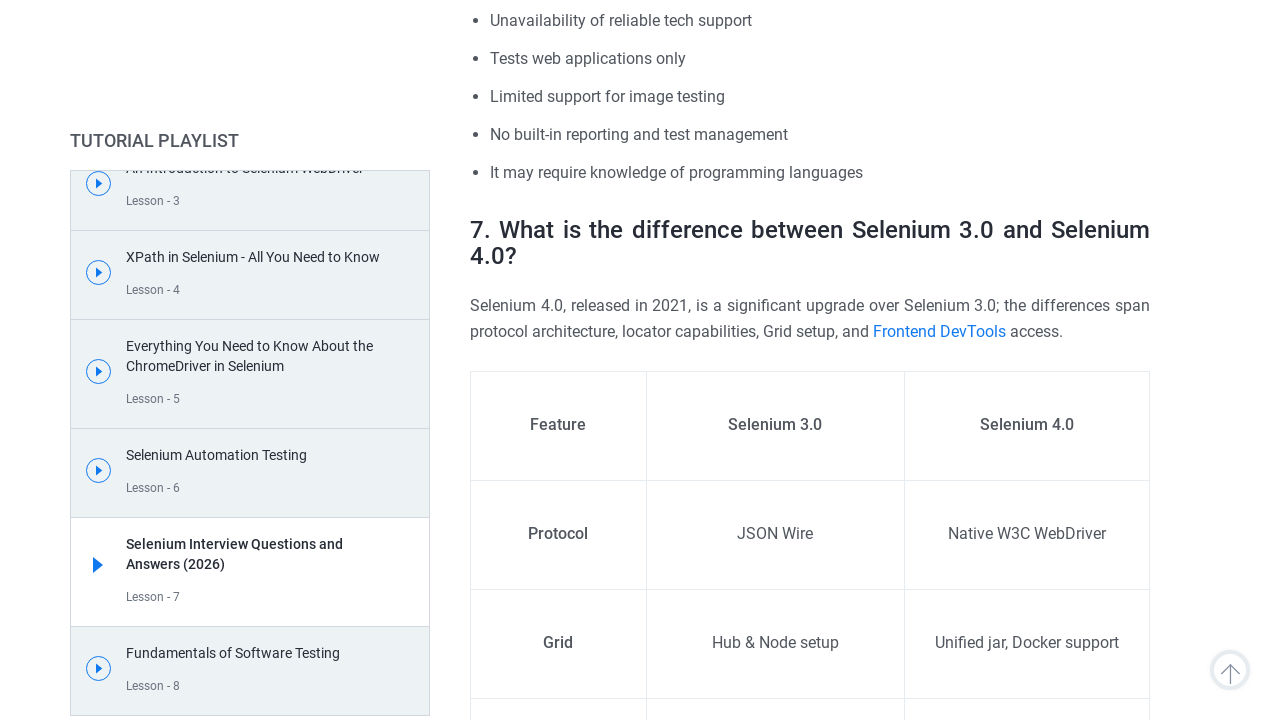